Tests the plant search functionality on the Plants For A Future website by entering a search term and waiting for results to load

Starting URL: https://pfaf.org/user/Default.aspx

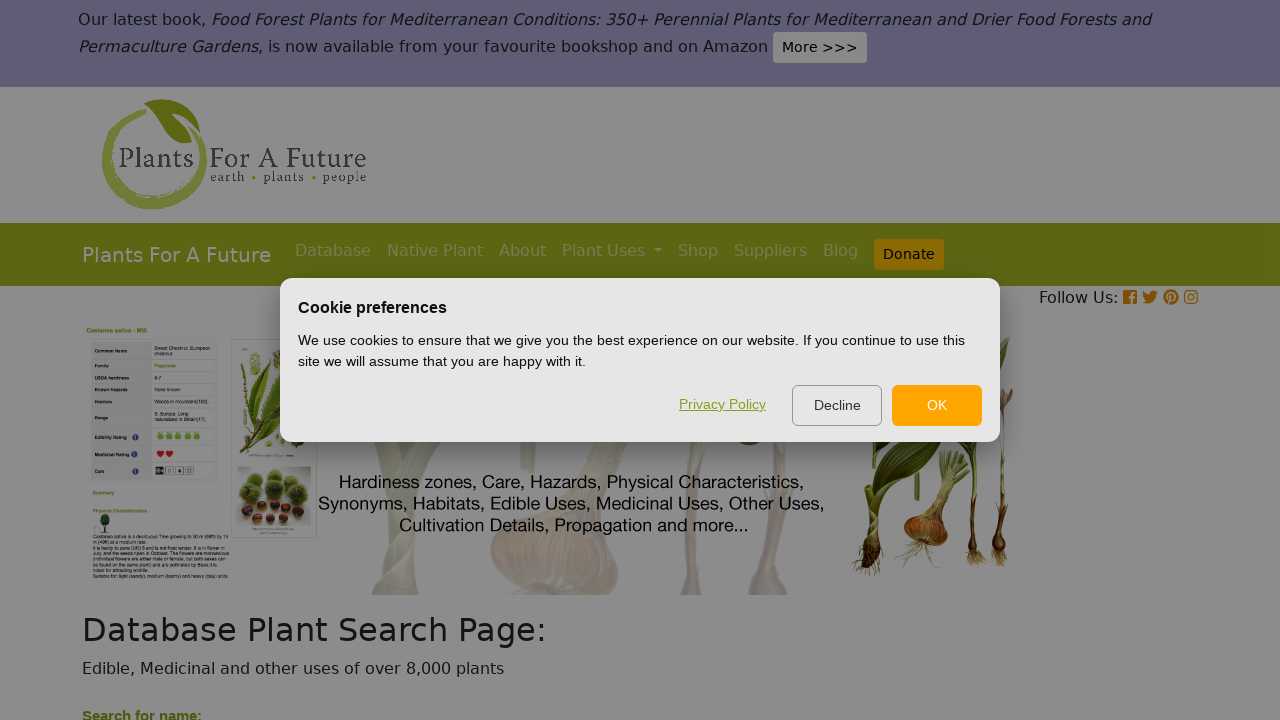

Filled search box with 'Radish' on input[name='ctl00$ContentPlaceHolder1$txtSearch']
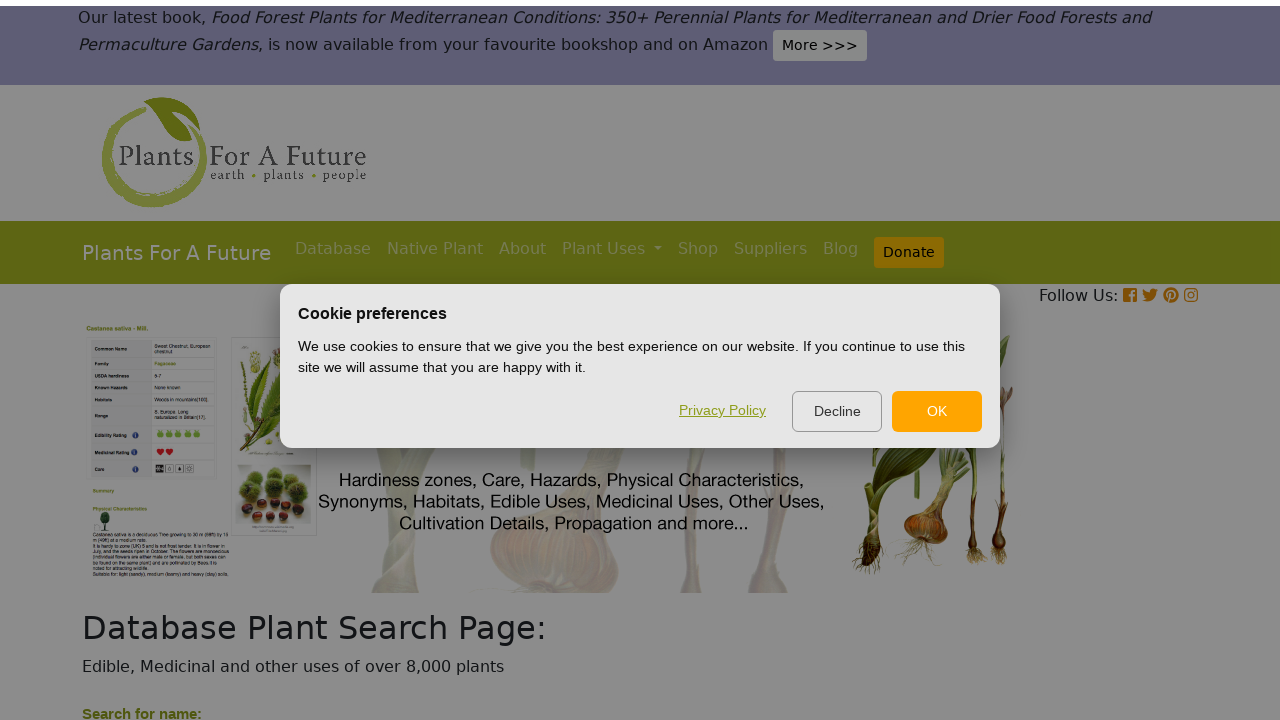

Pressed Enter to submit search on input[name='ctl00$ContentPlaceHolder1$txtSearch']
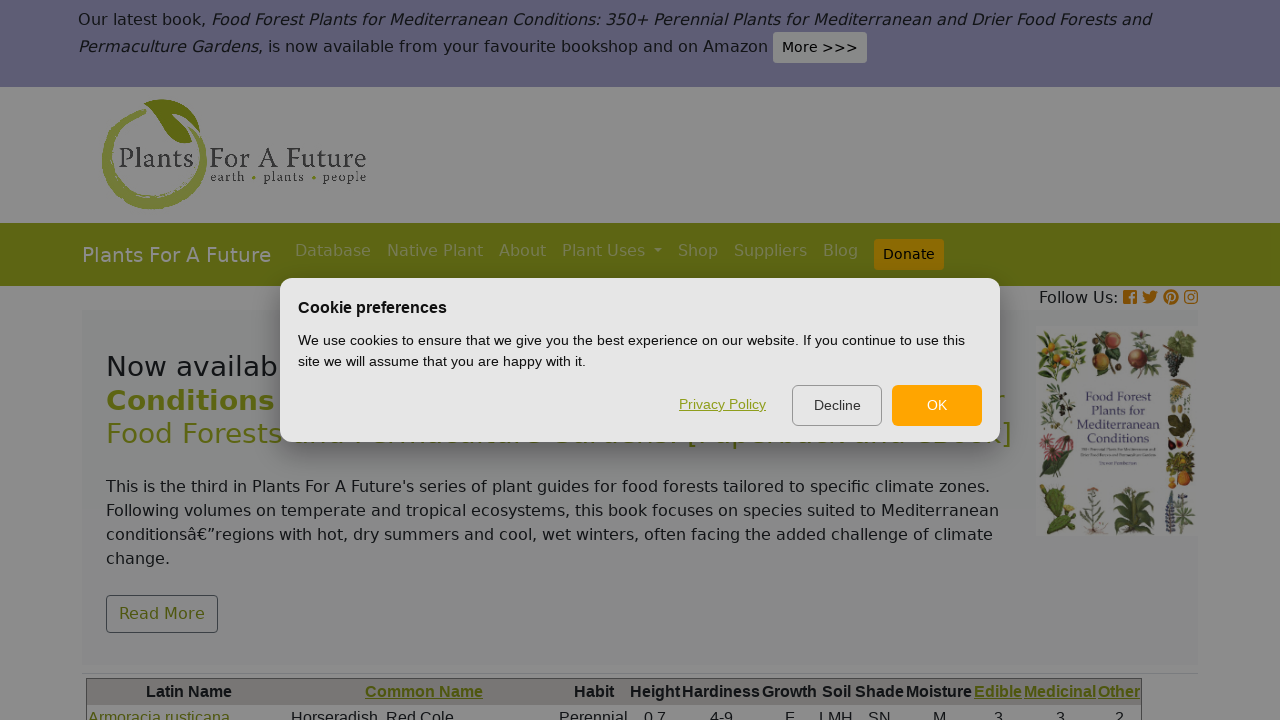

Search results table loaded
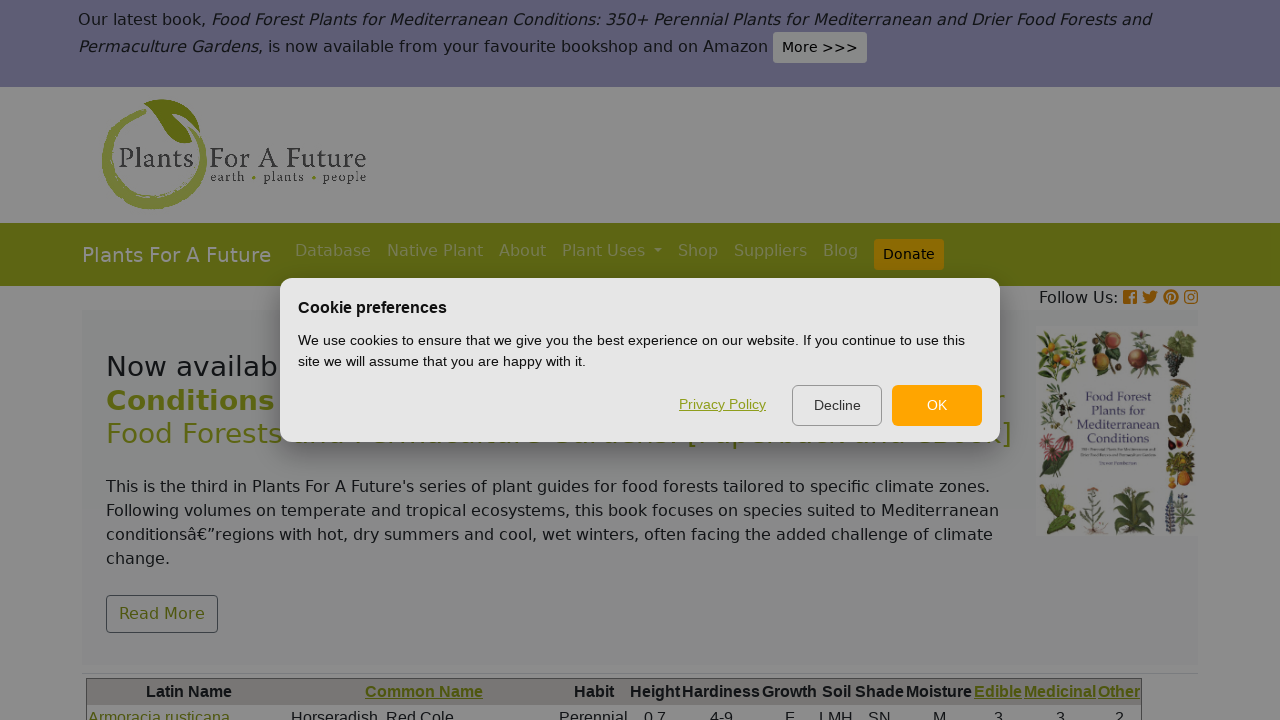

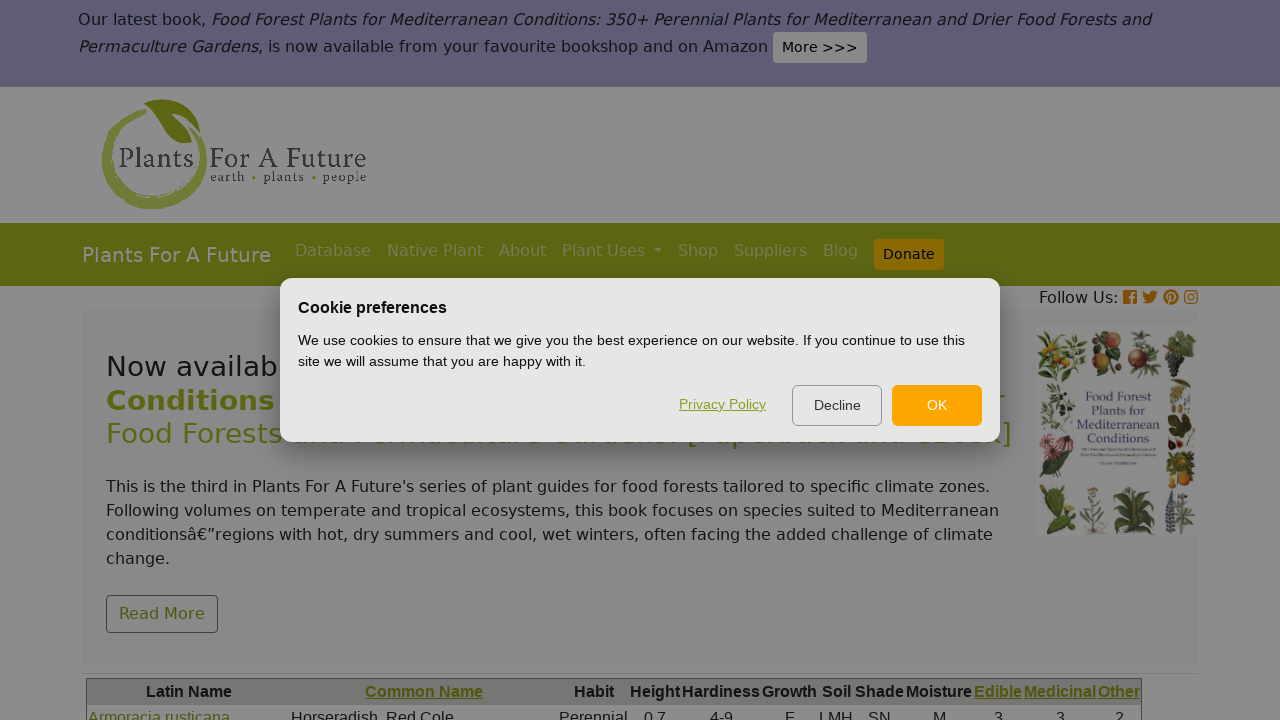